Navigates to a GitHub profile page and performs a search for a name using the search box

Starting URL: https://github.com/ramanshsharma2806/

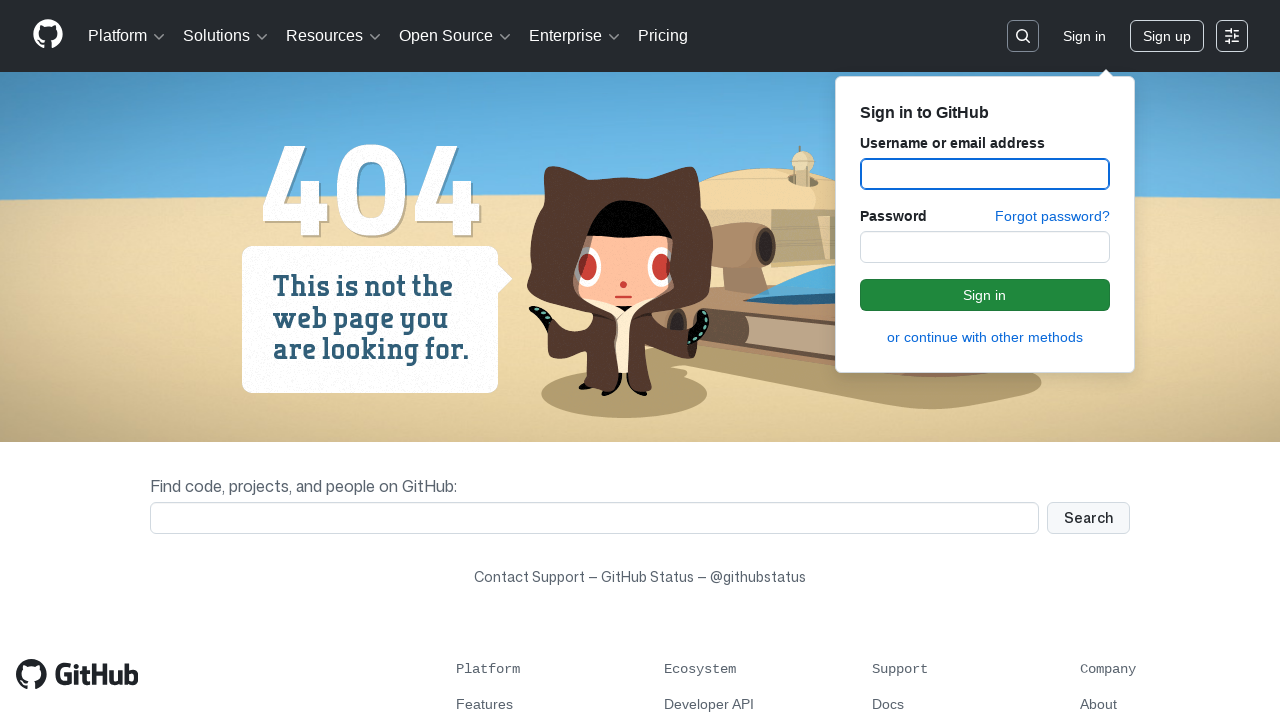

Navigated to GitHub profile page for ramanshsharma2806
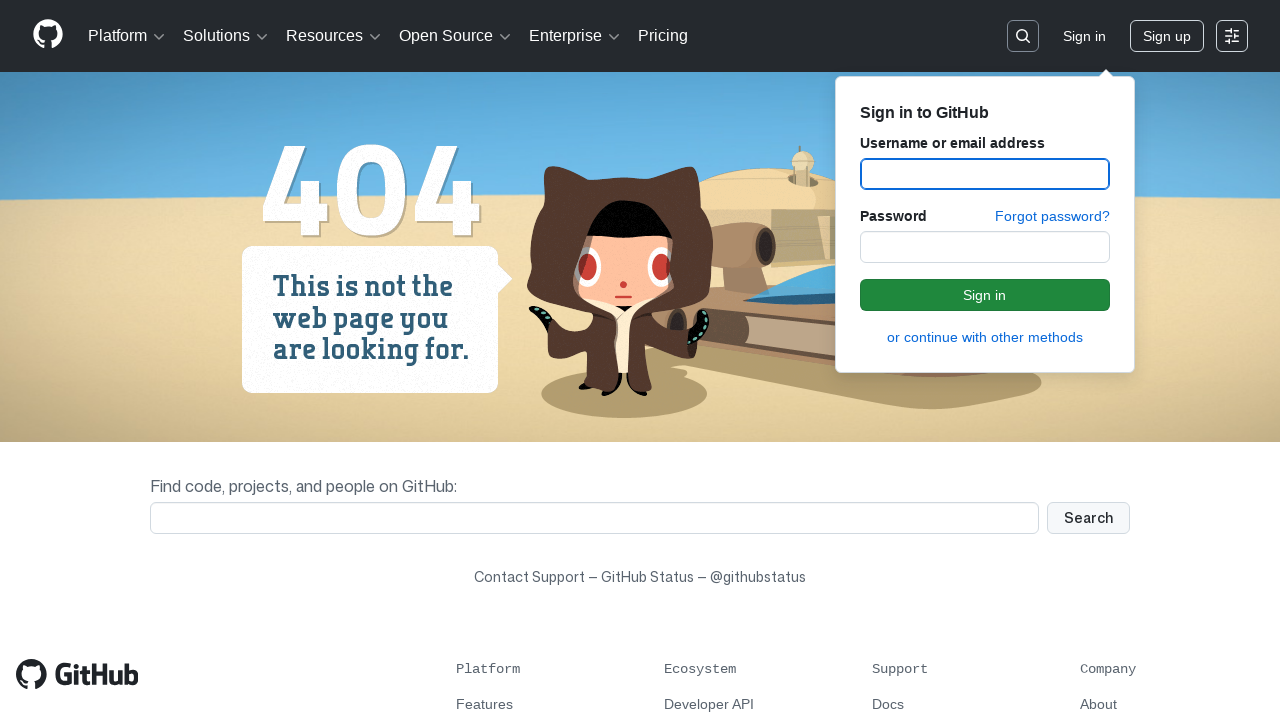

Filled search box with 'Ramansh Sharma' on input[name='q']
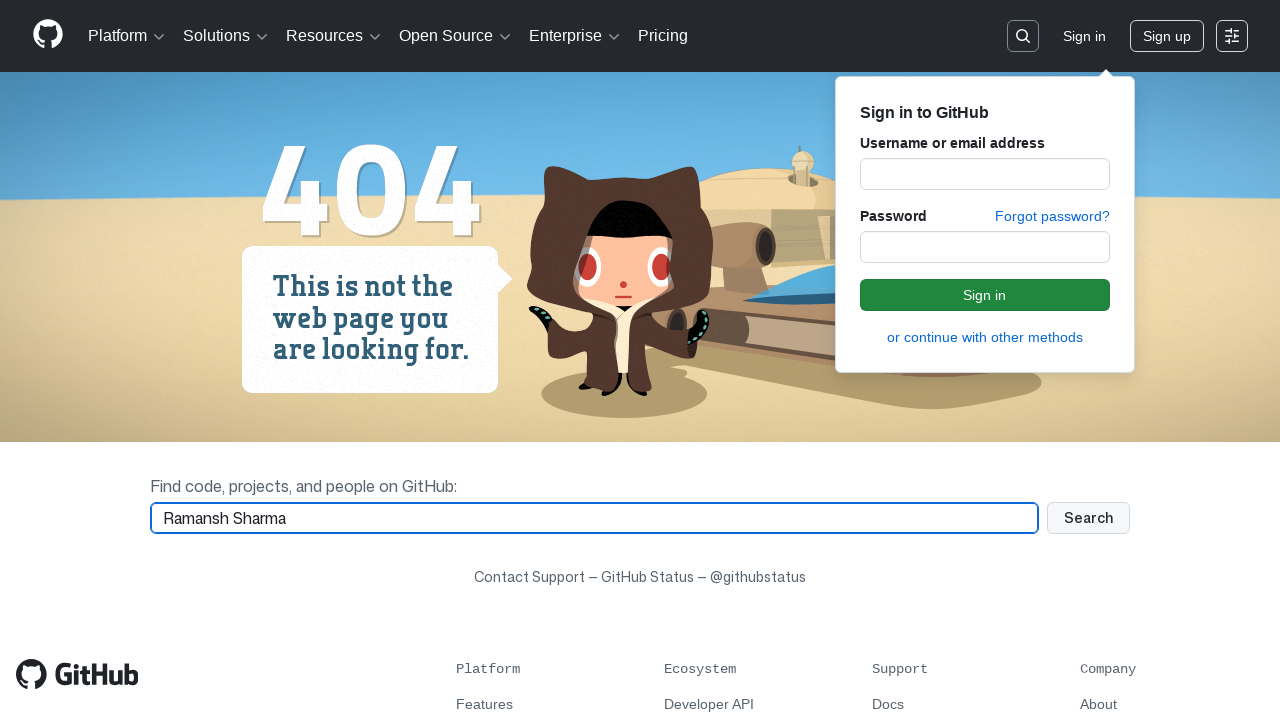

Pressed Enter to submit search query on input[name='q']
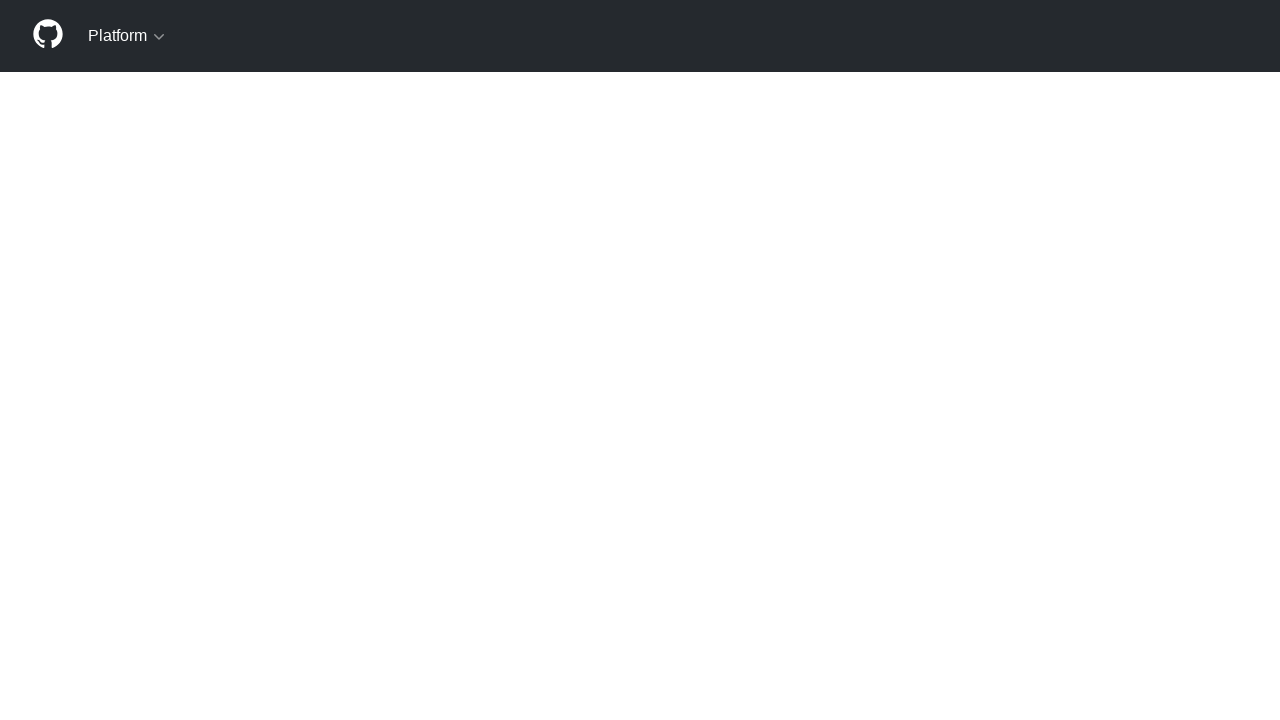

Search results loaded and network idle
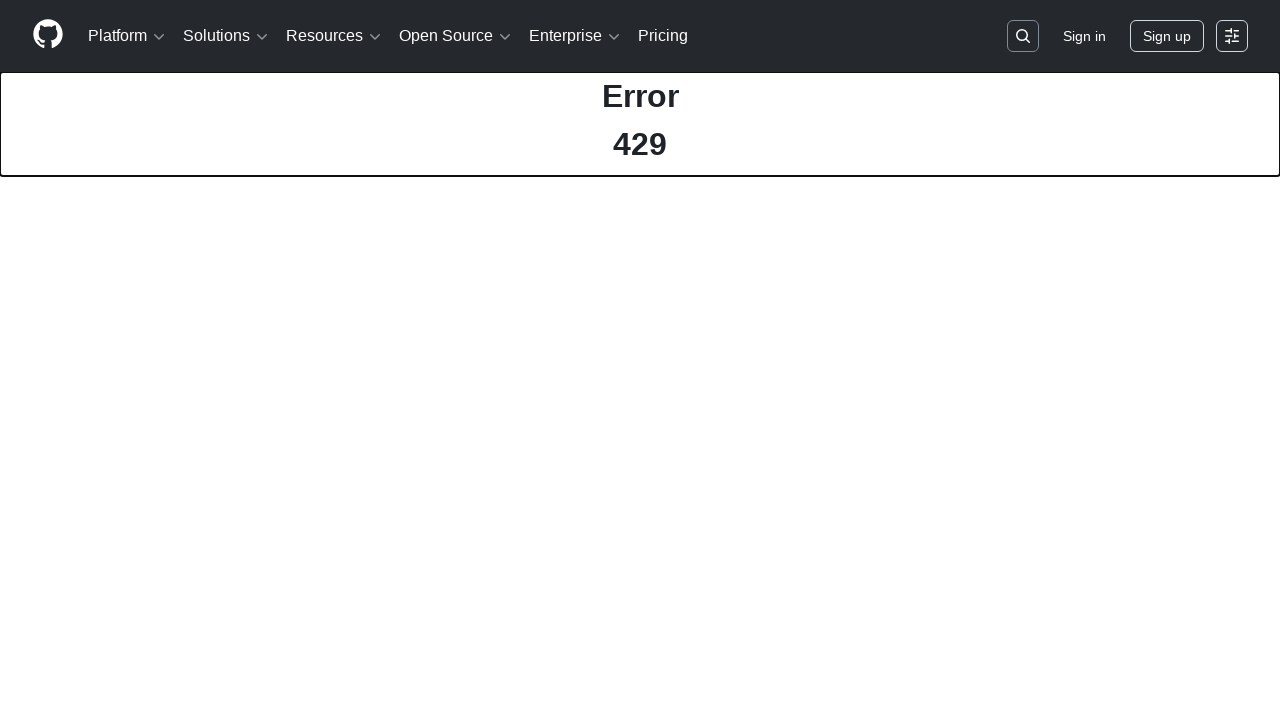

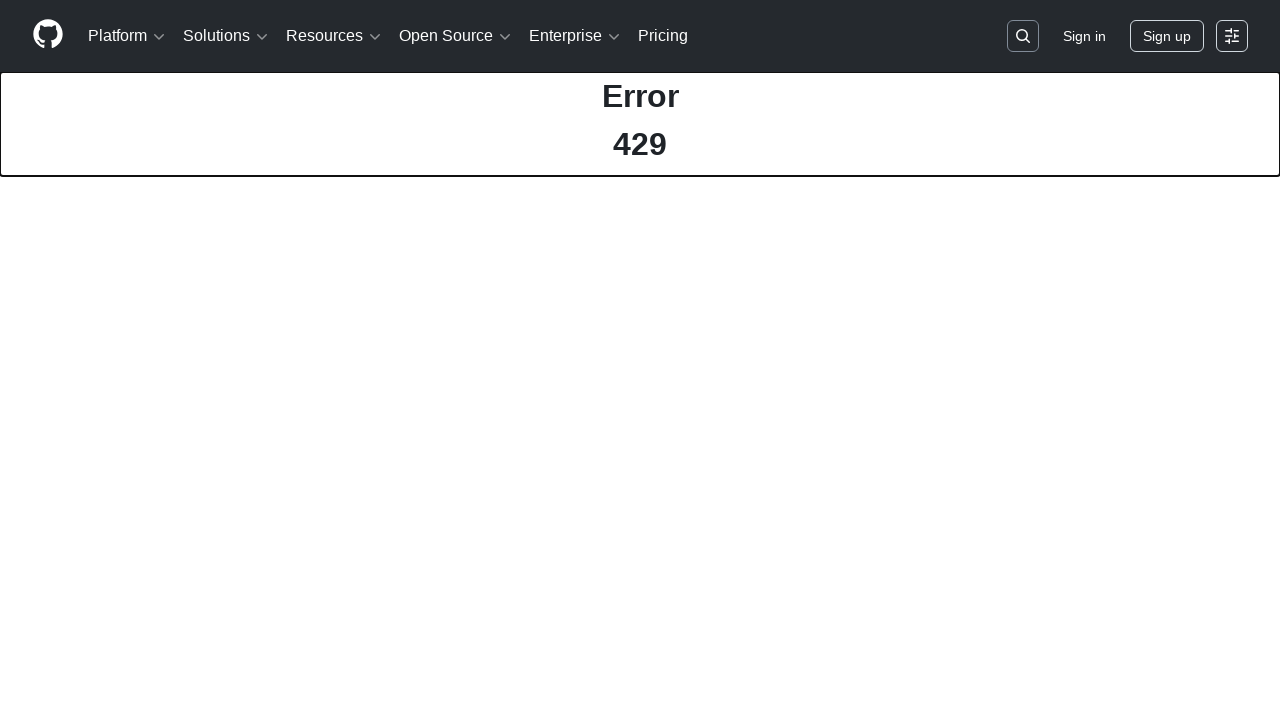